Navigates to FreeCRM homepage and clicks the Sign Up link after waiting for it to be ready

Starting URL: https://classic.freecrm.com/

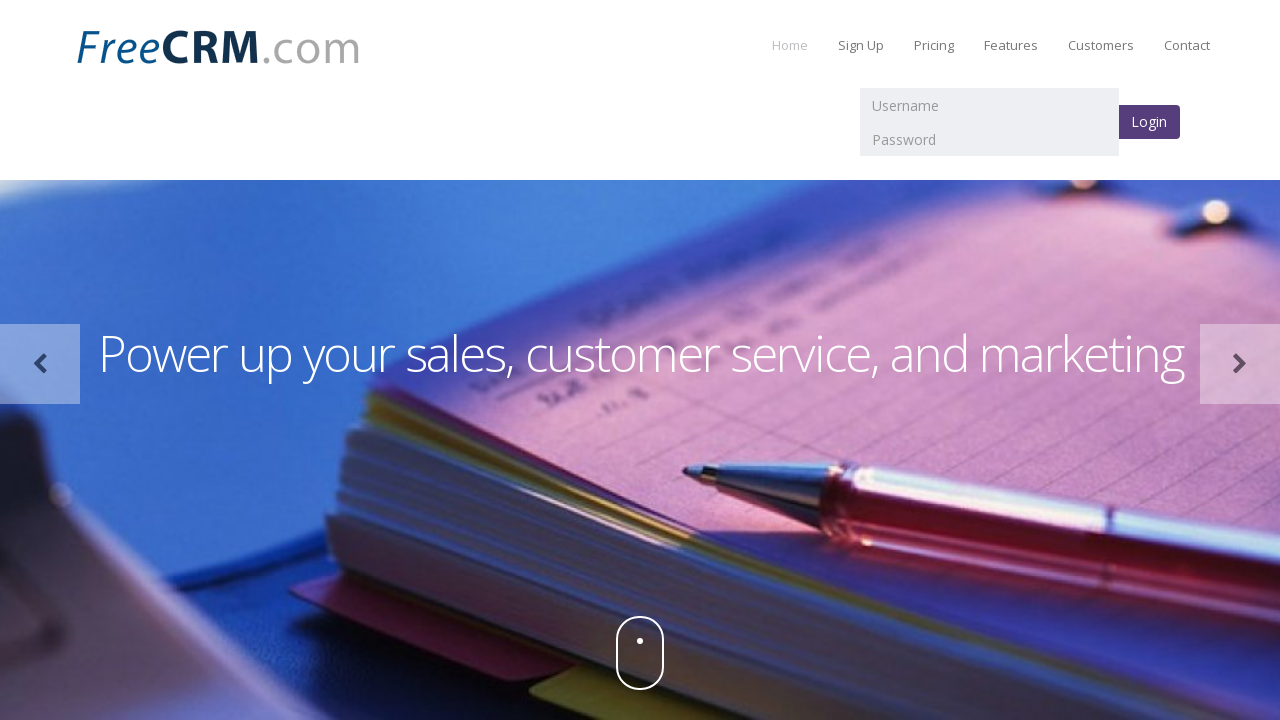

Waited for and clicked the Sign Up link on FreeCRM homepage at (861, 45) on a:text('Sign Up')
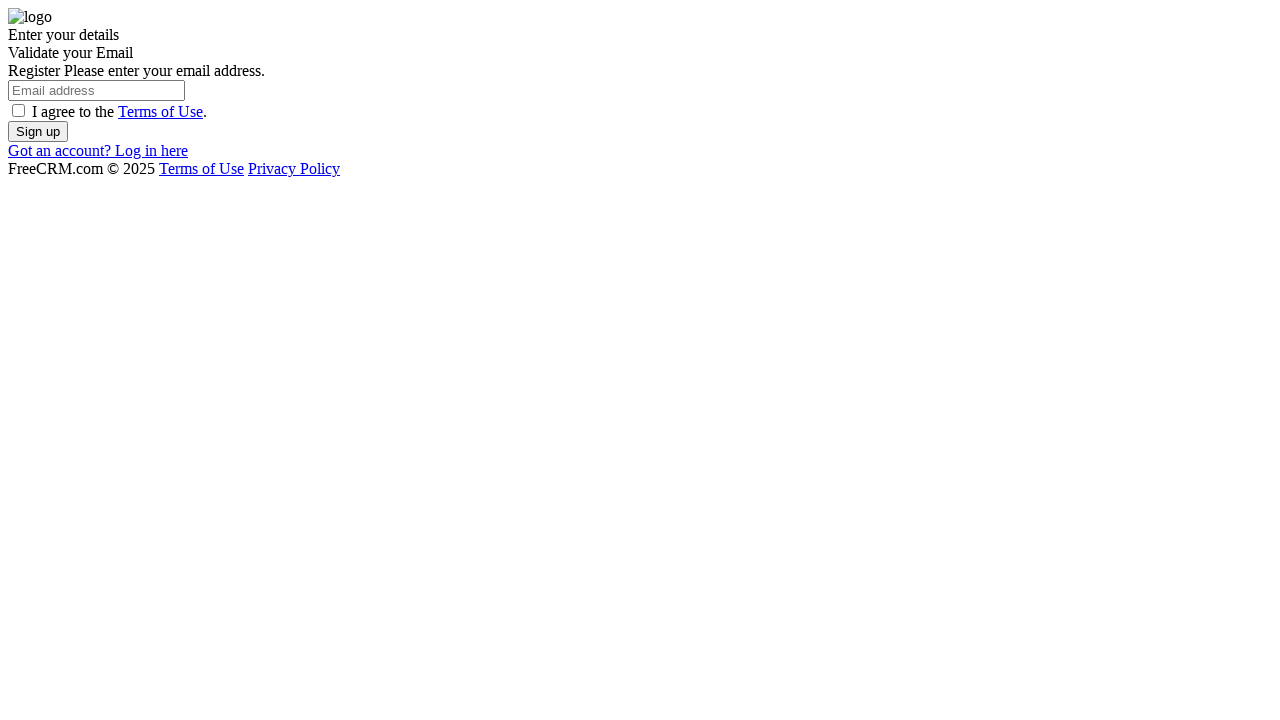

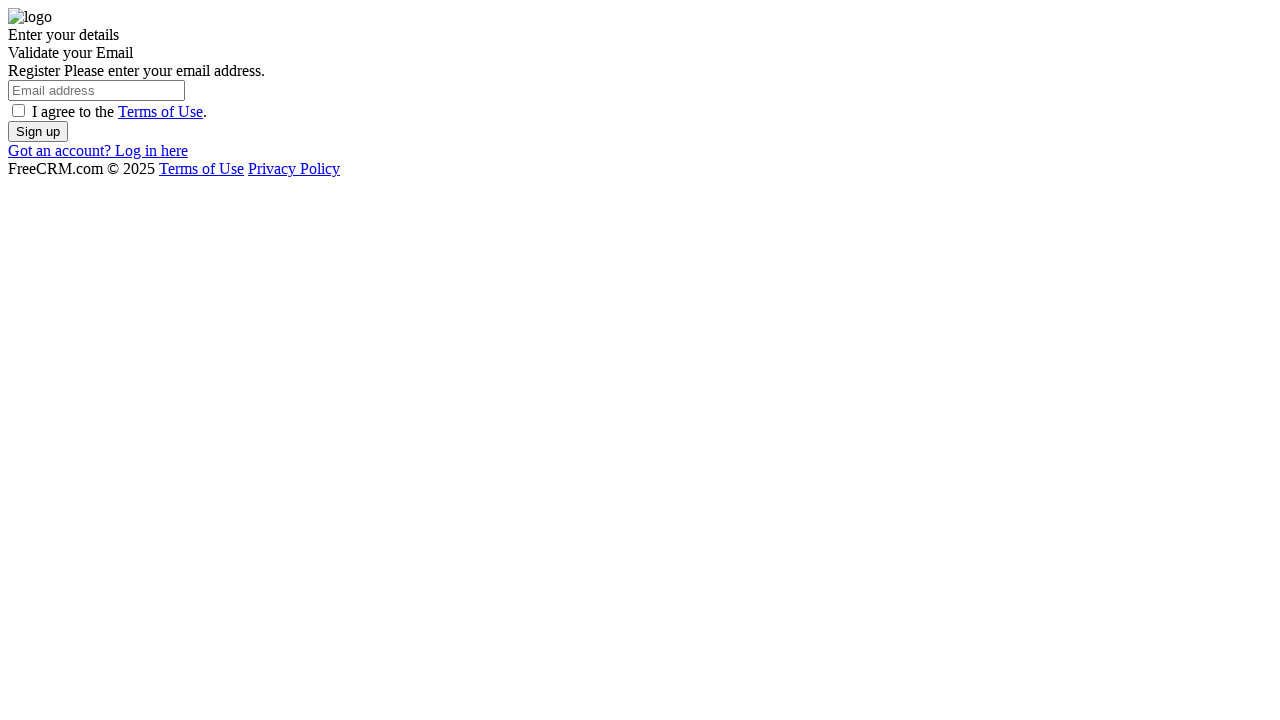